Tests the contact form functionality by navigating to the contact page, filling in email, name, and message fields, and submitting the form.

Starting URL: https://www.demoblaze.com

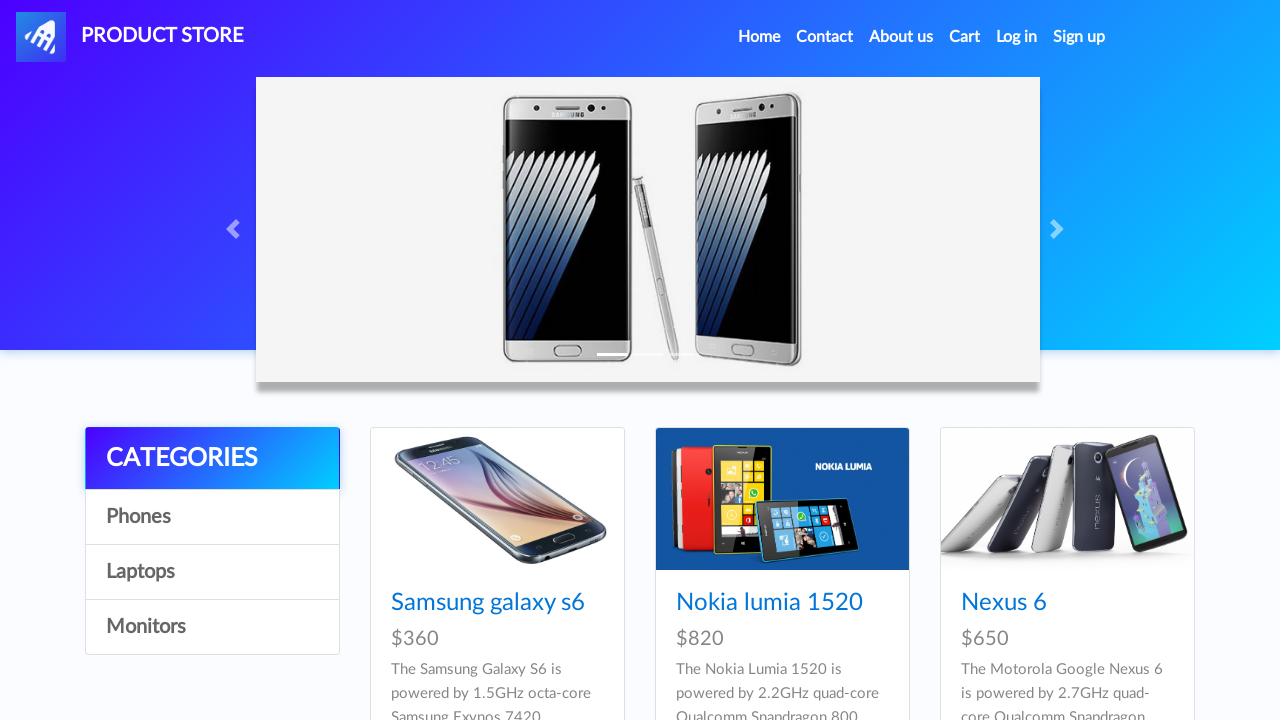

Clicked Contact link in navigation at (825, 37) on a:has-text('Contact')
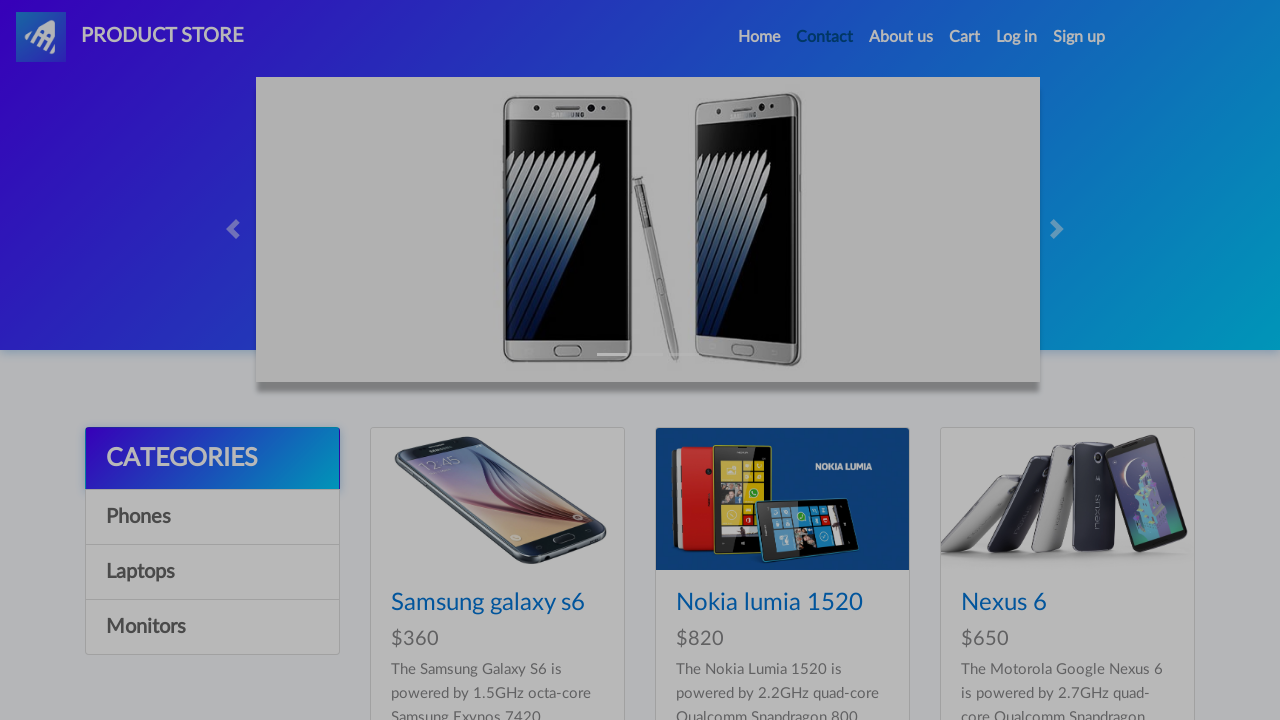

Contact modal appeared
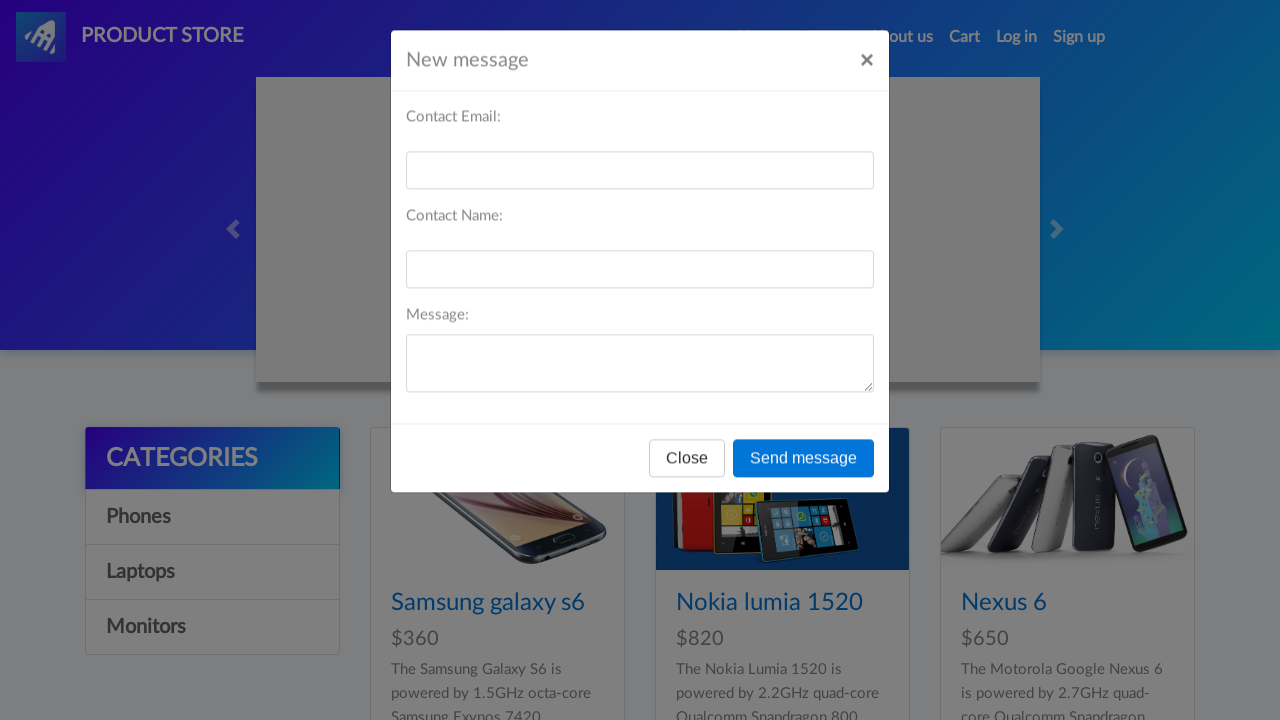

Filled email field with 'sarah.johnson@testemail.com' on #recipient-email
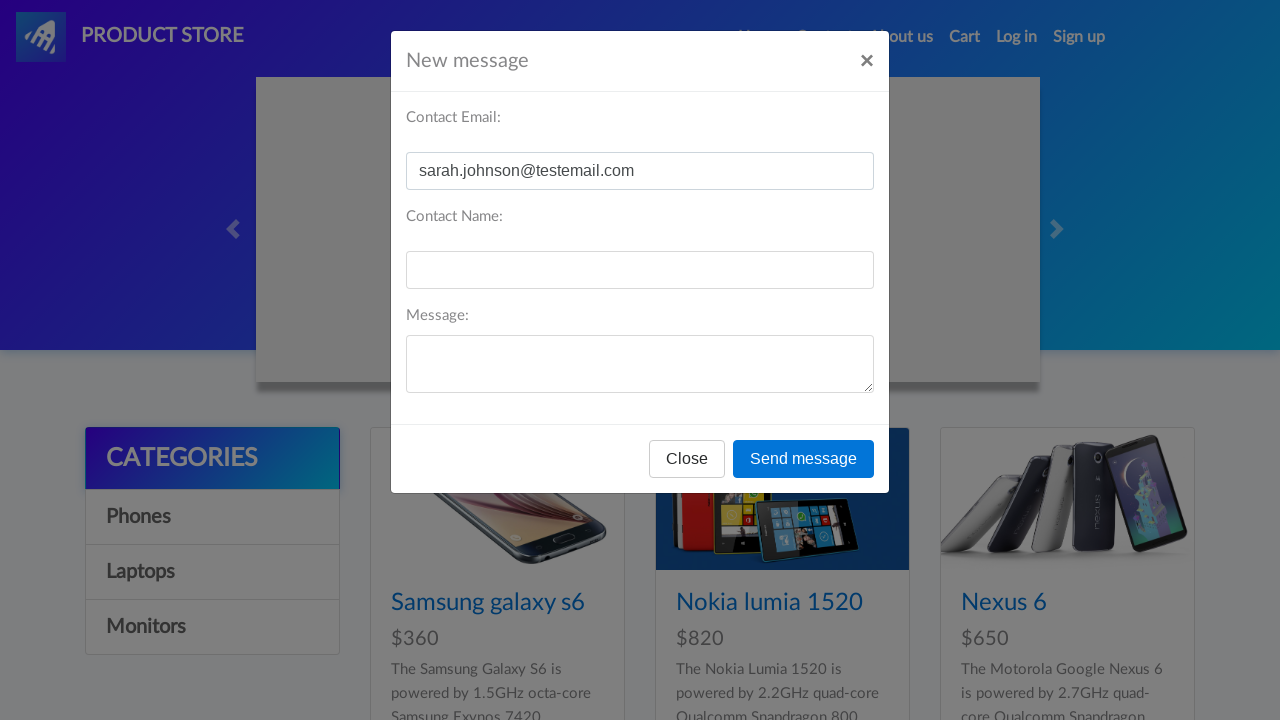

Filled name field with 'Sarah Johnson' on #recipient-name
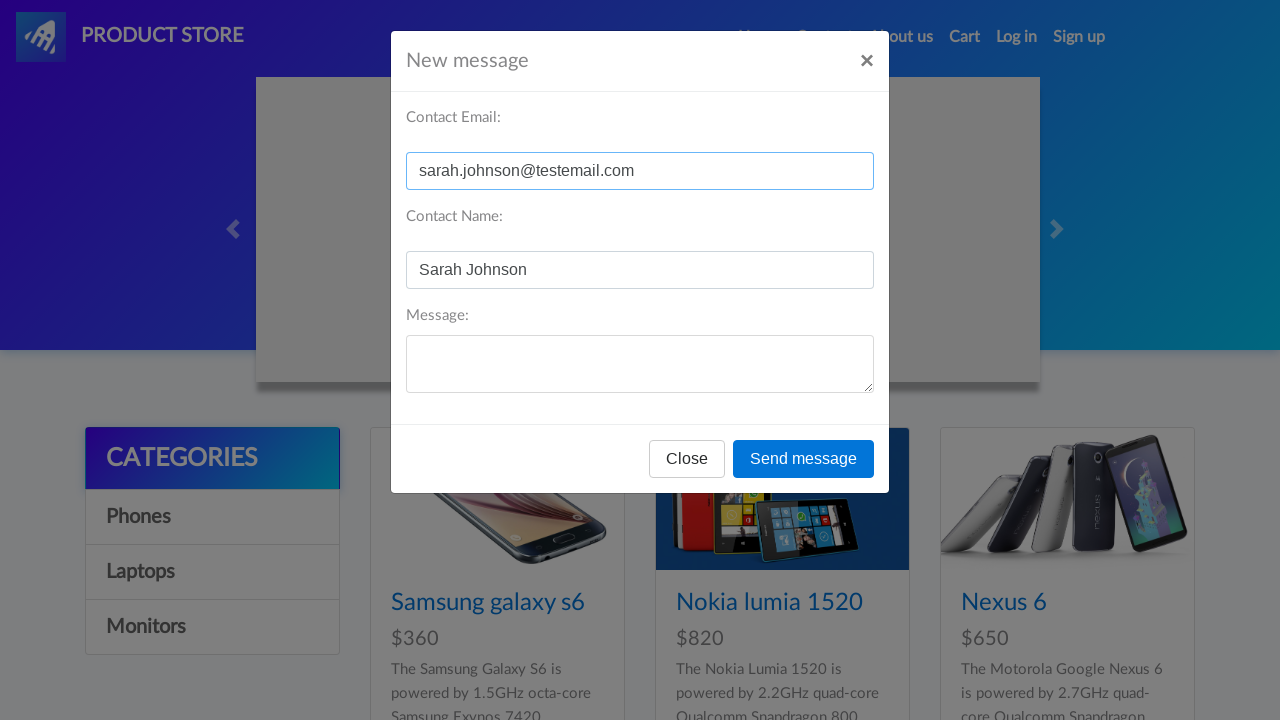

Filled message field with product inquiry on #message-text
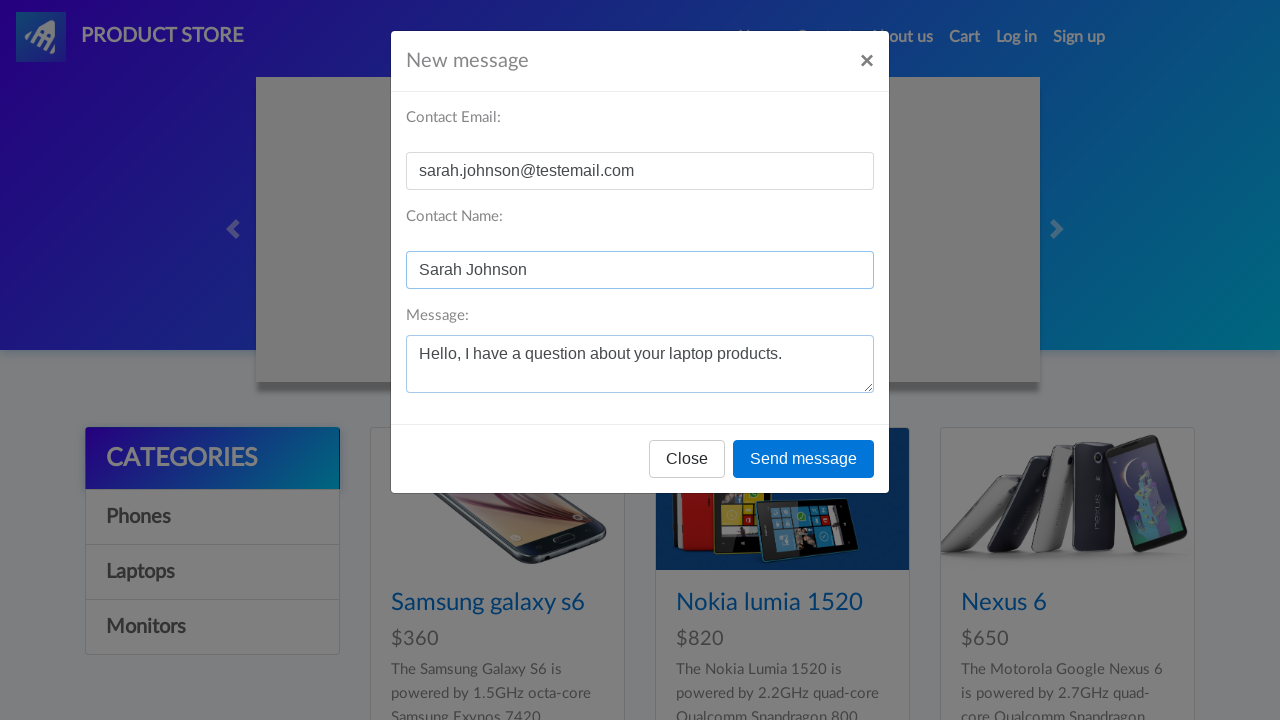

Set up dialog handler to accept confirmation
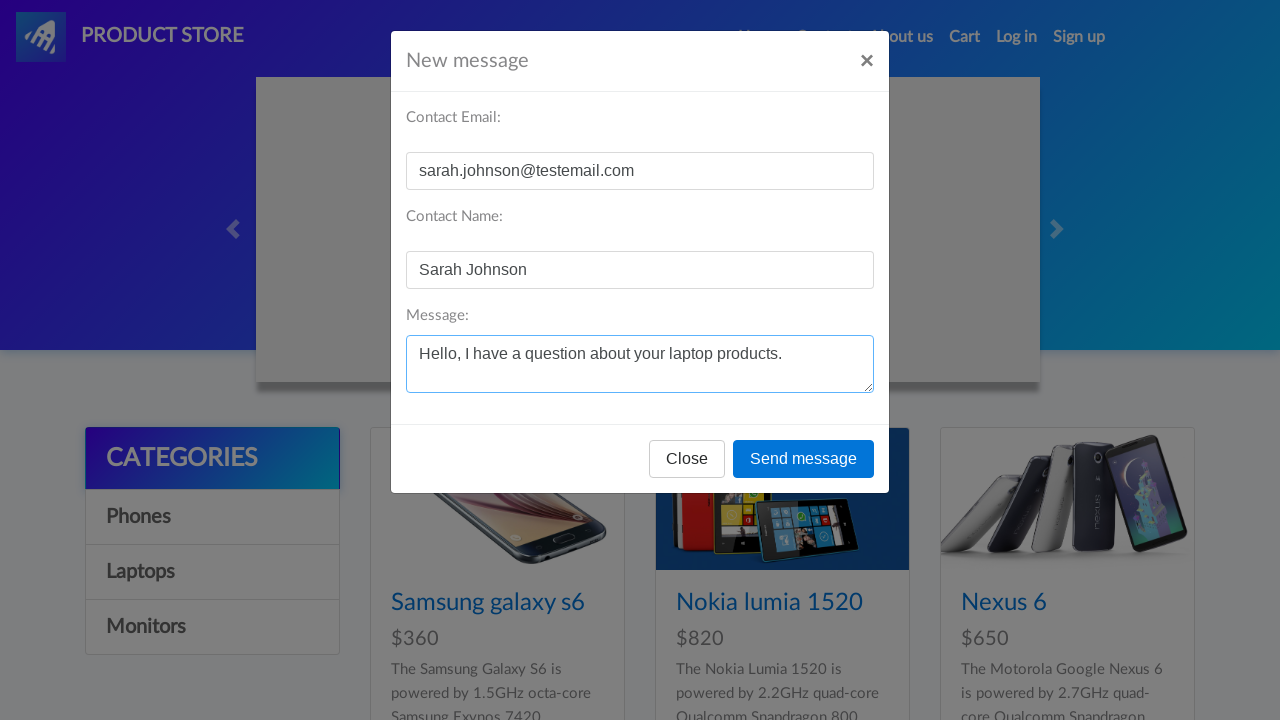

Clicked Send message button at (804, 459) on button:has-text('Send message')
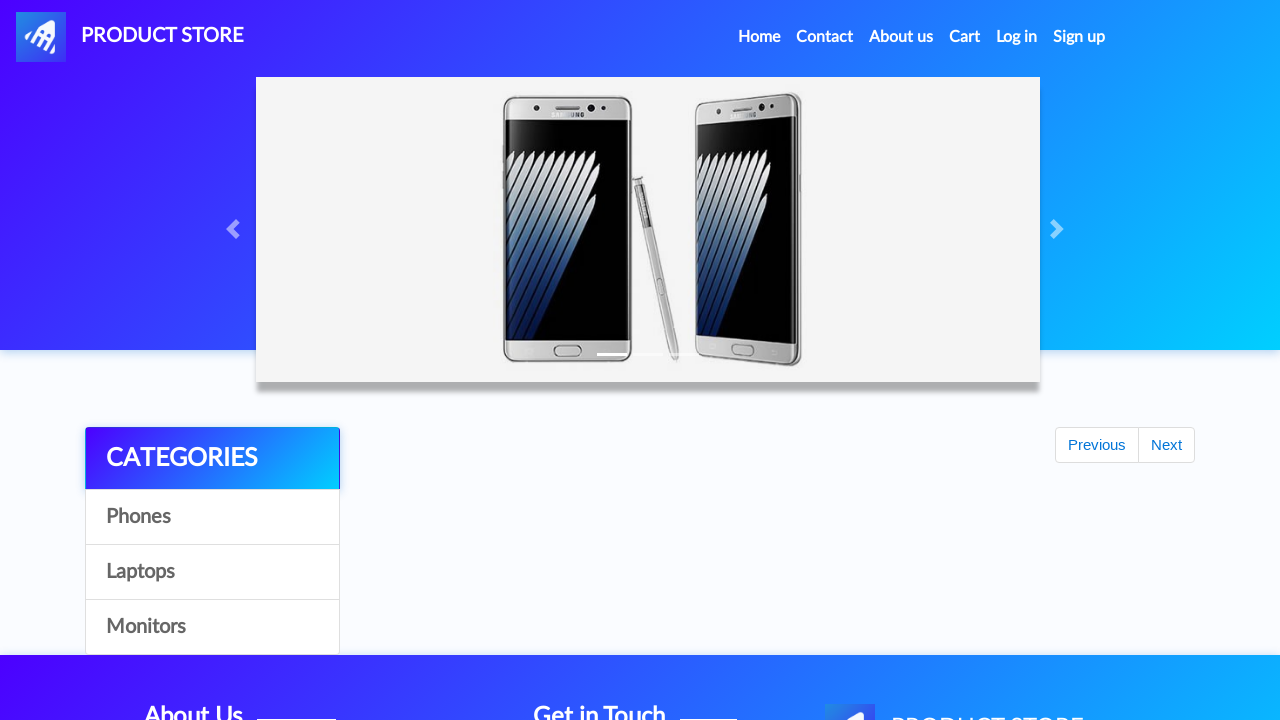

Waited for modal to close
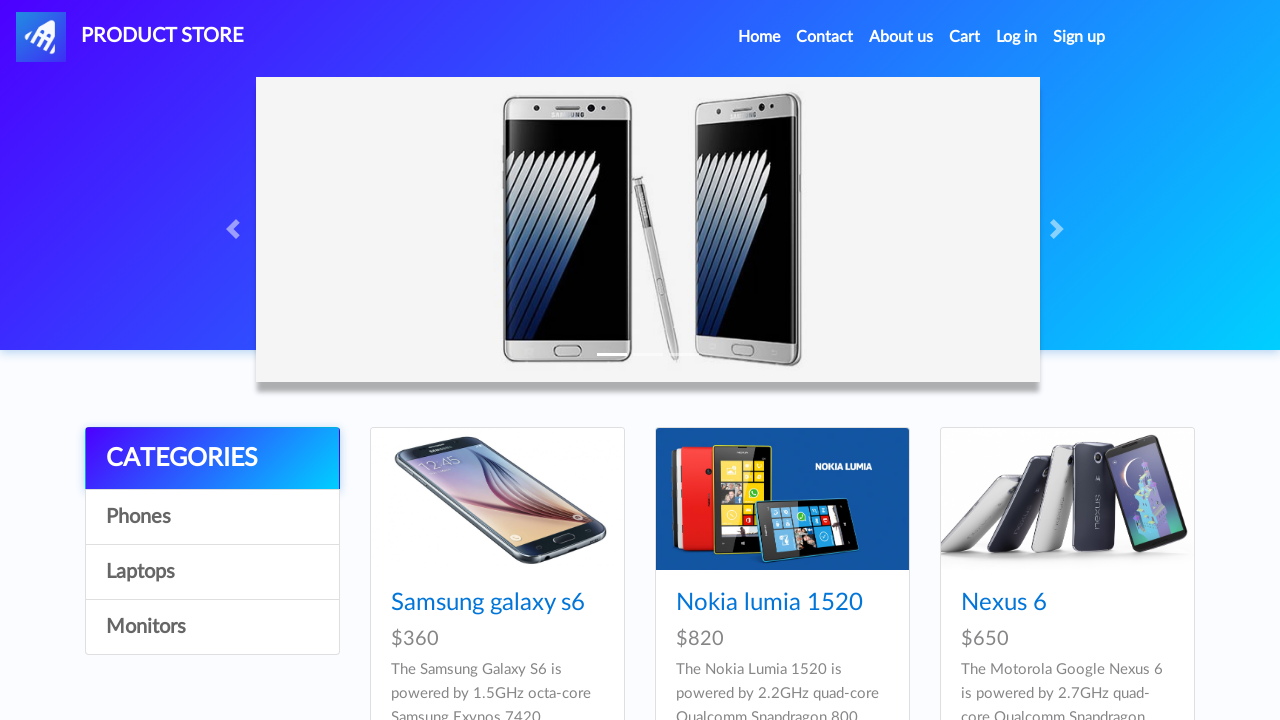

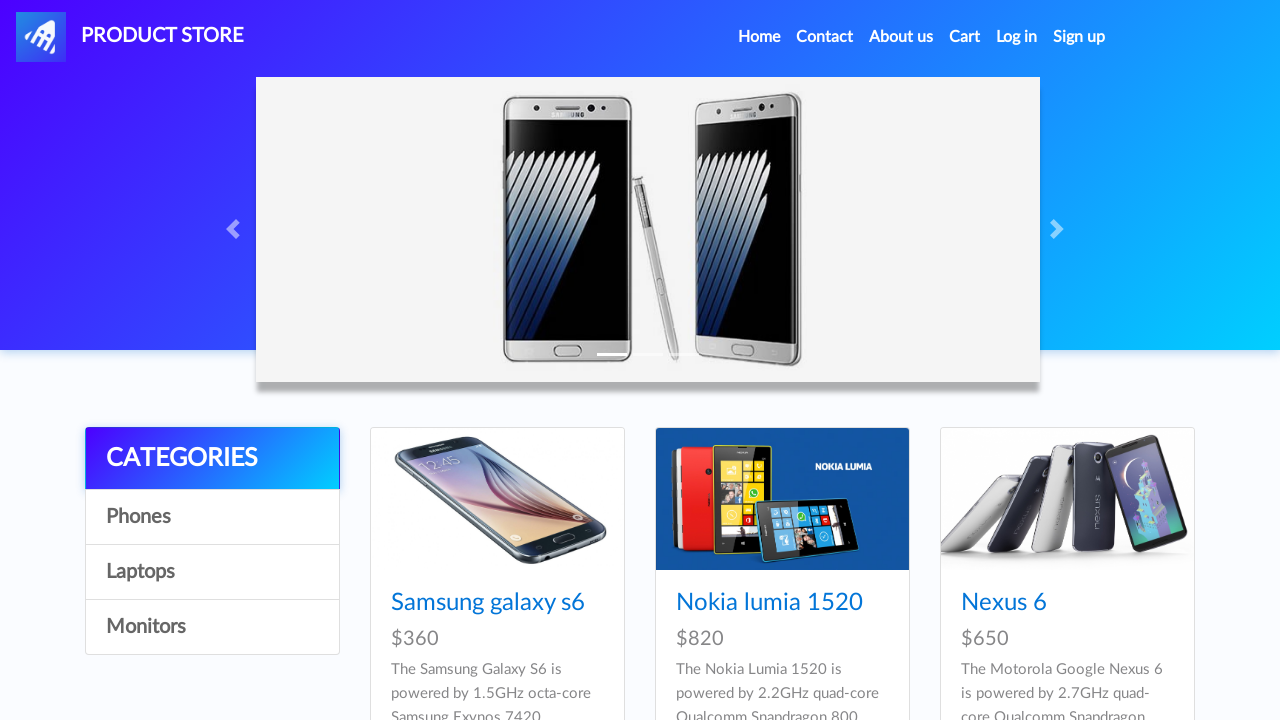